Navigates to the locators page and verifies both headings are displayed correctly and buttons are enabled

Starting URL: https://acctabootcamp.github.io/site/examples/locators

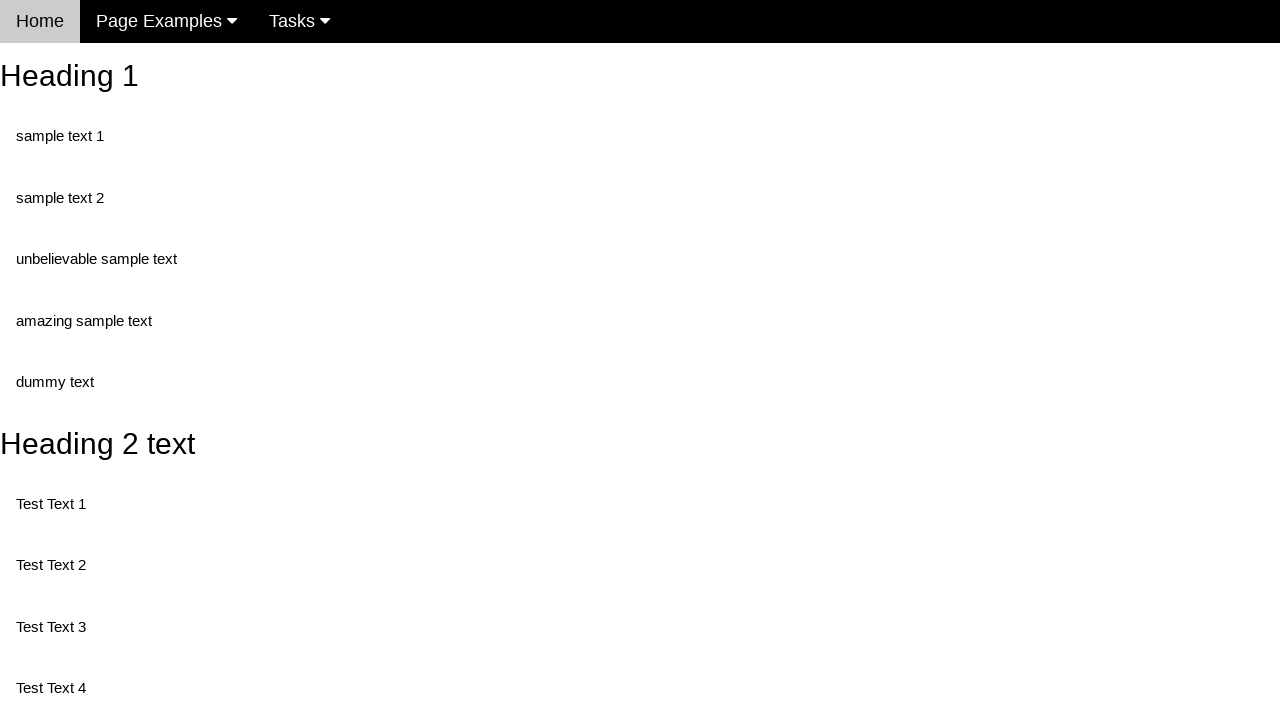

Navigated to locators page
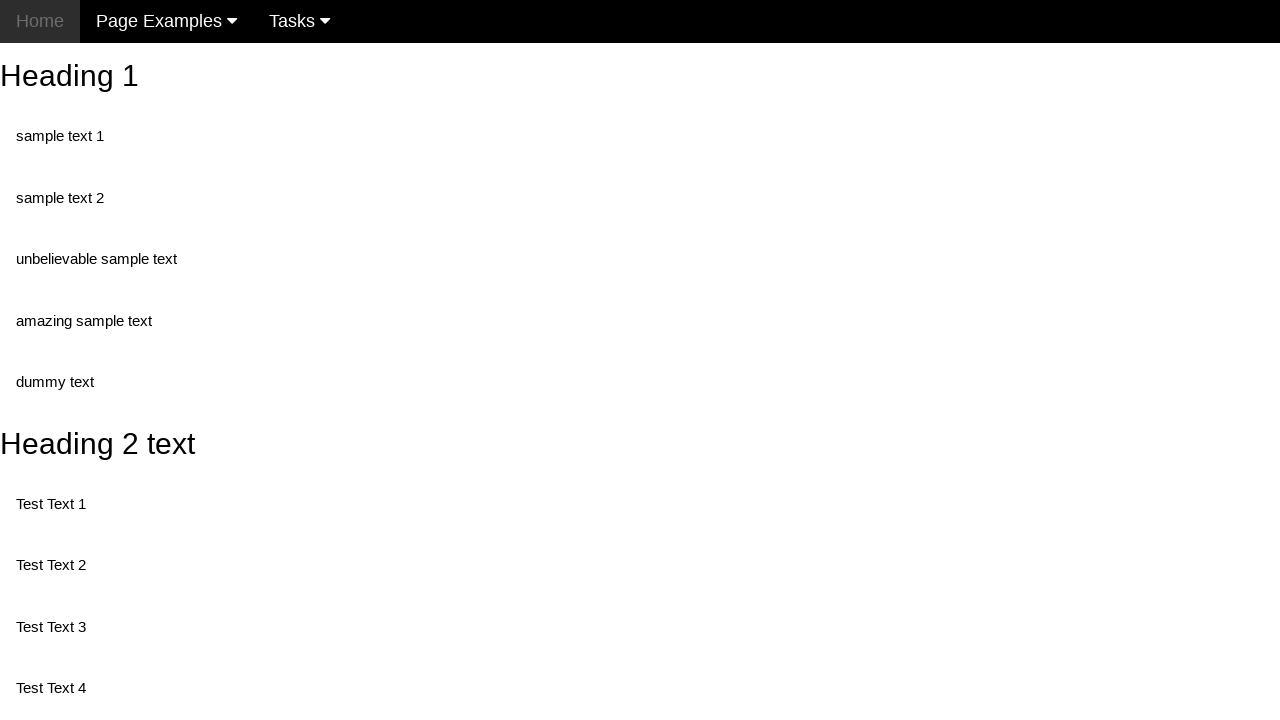

Located heading 1 element
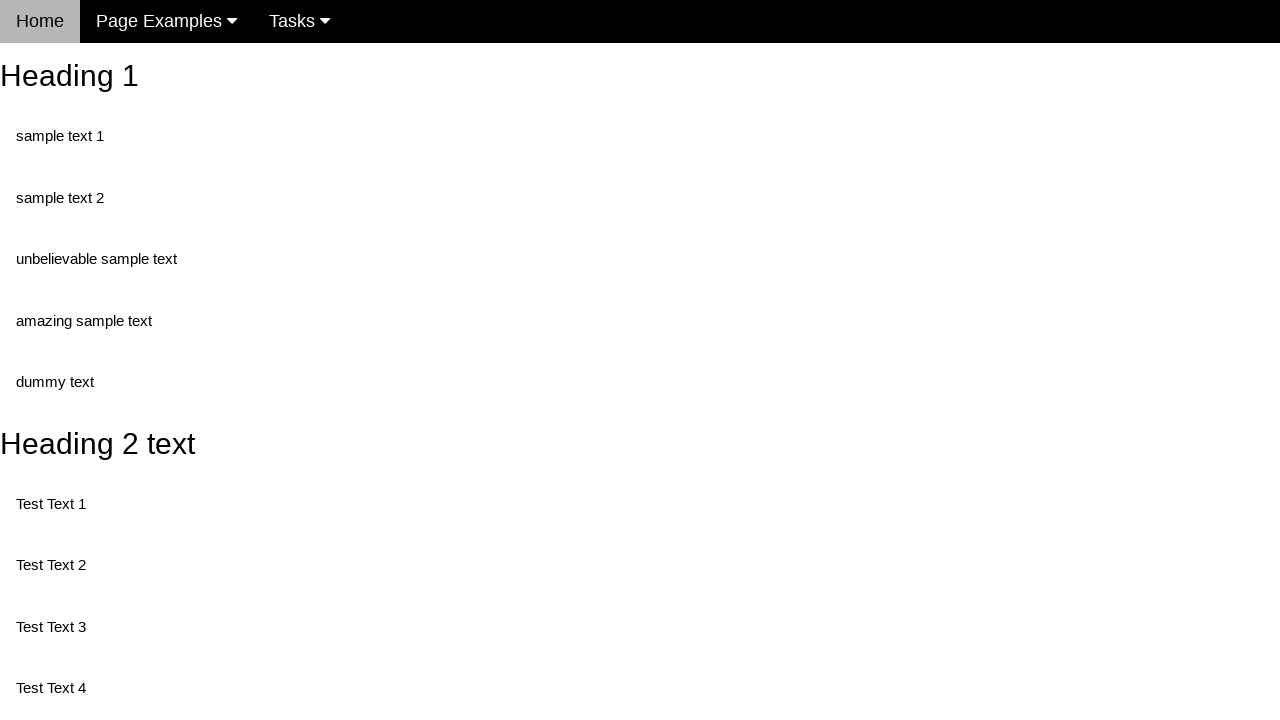

Heading 1 element is visible and ready
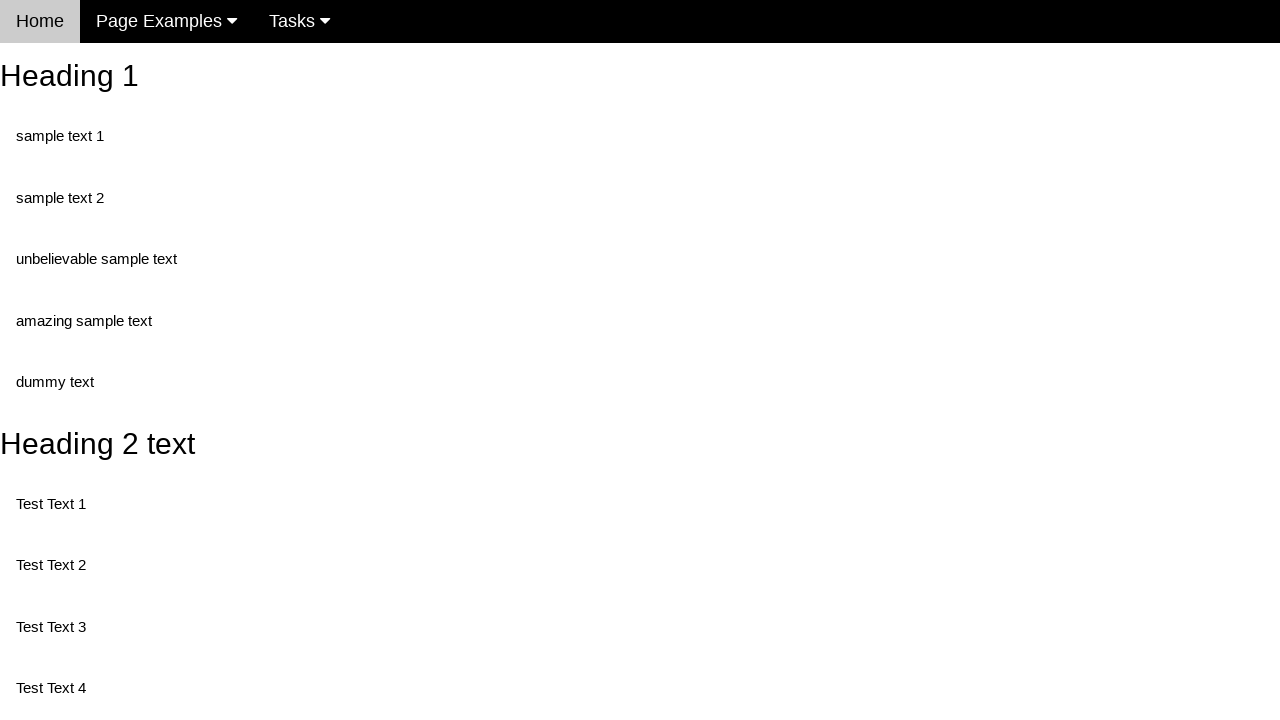

Verified heading 1 text content is 'Heading 1'
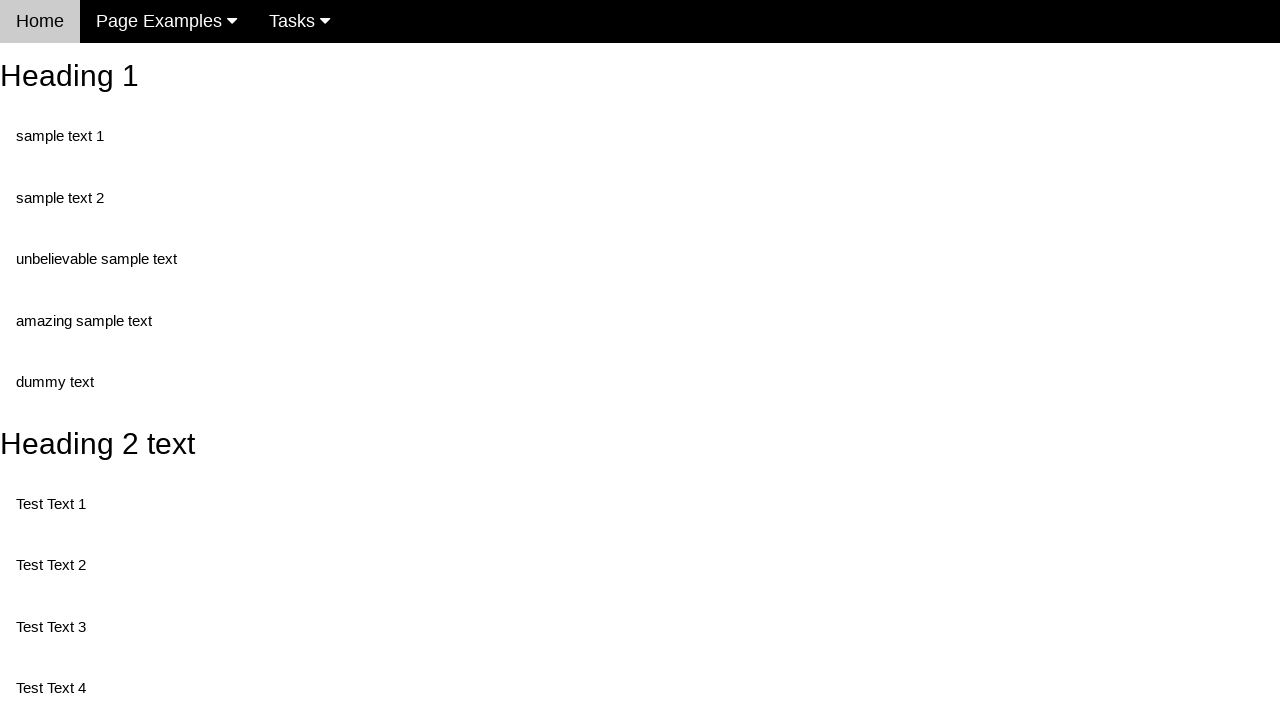

Located heading 2 element
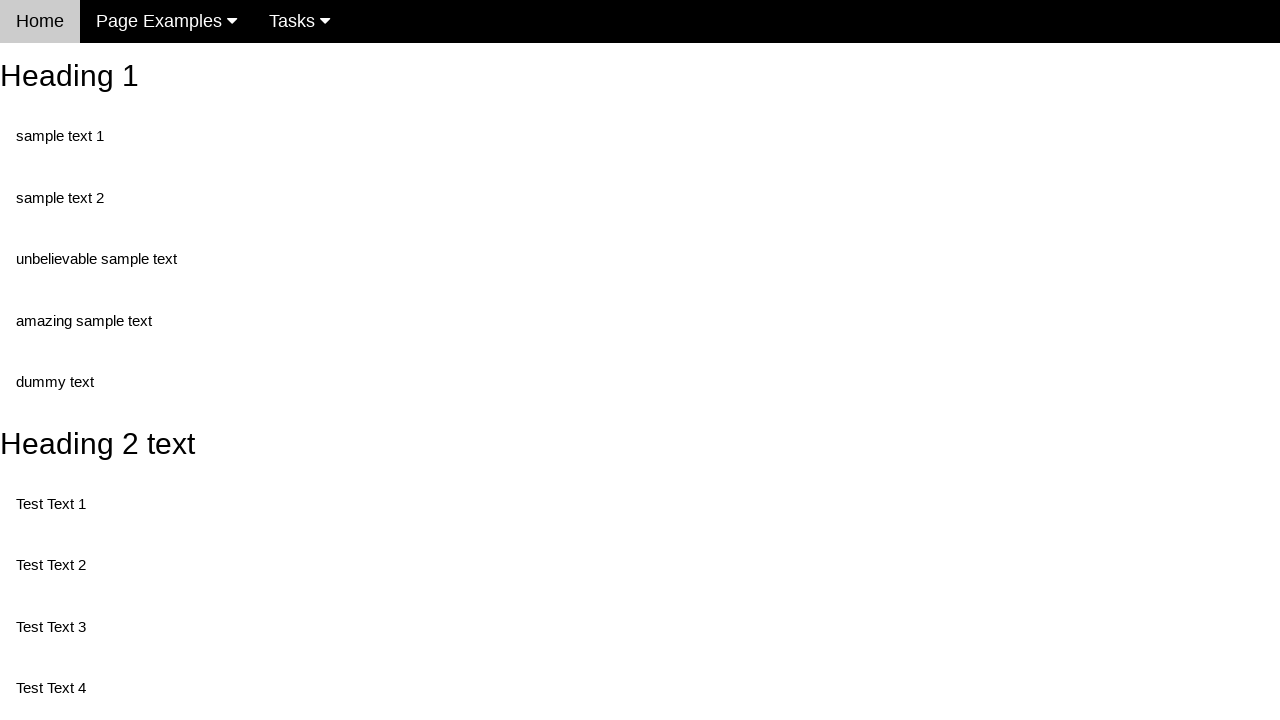

Verified heading 2 text content is 'Heading 2 text'
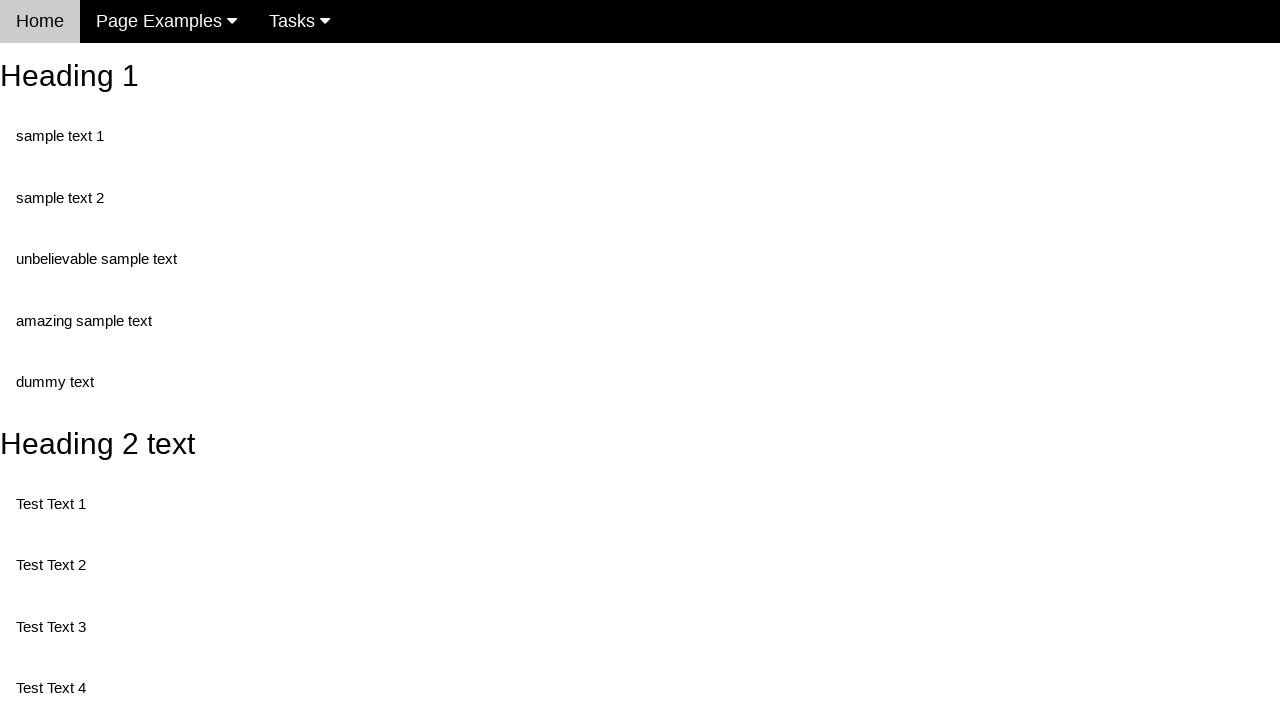

Located first button element
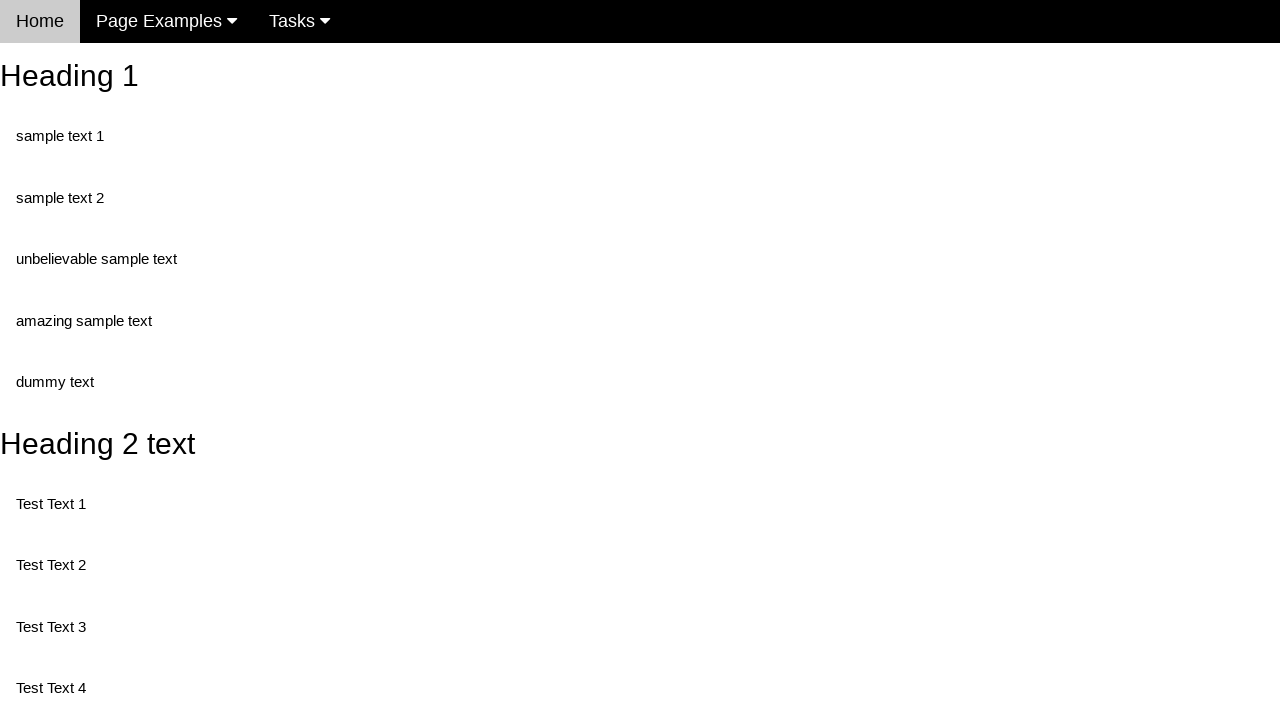

Located second button element
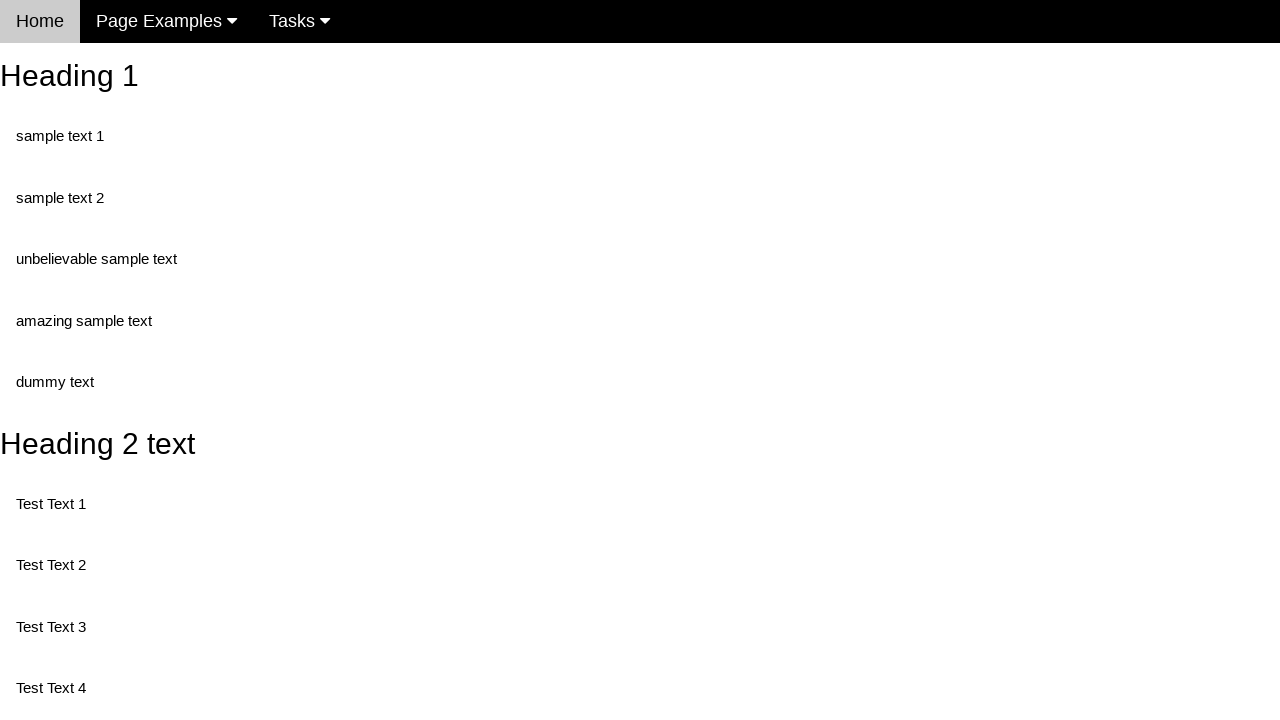

Verified first button is enabled
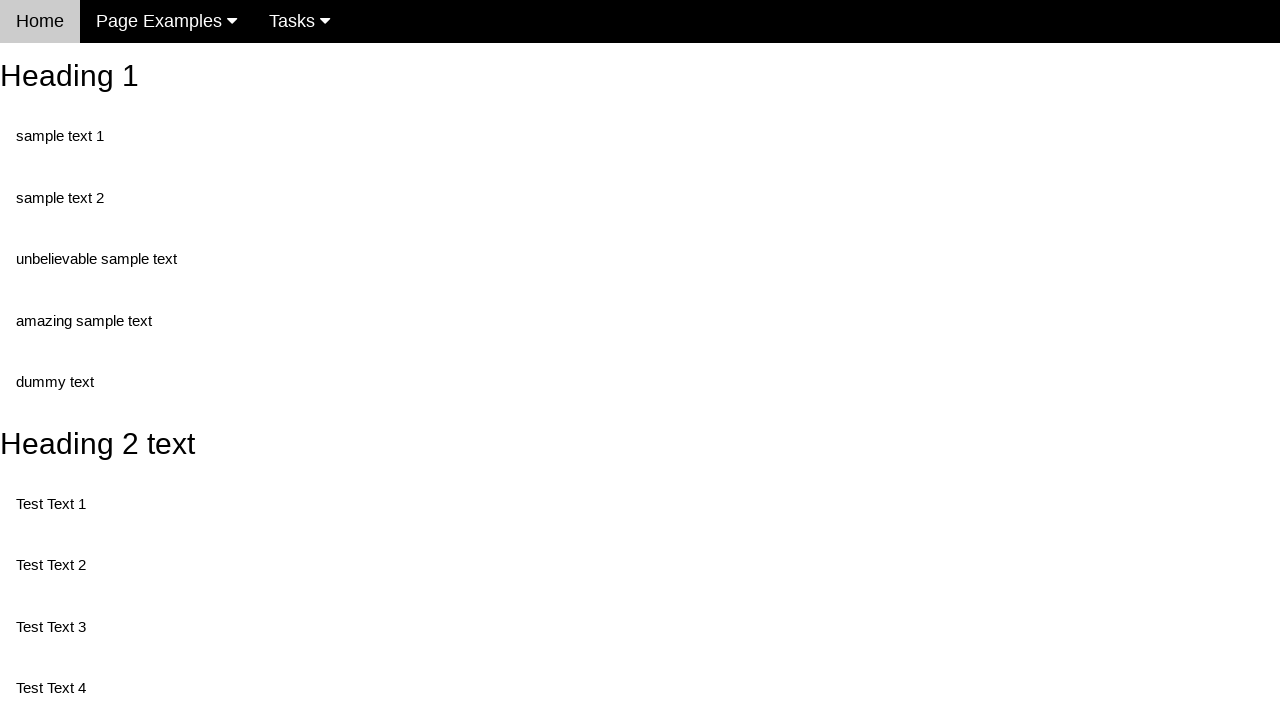

Verified second button is enabled
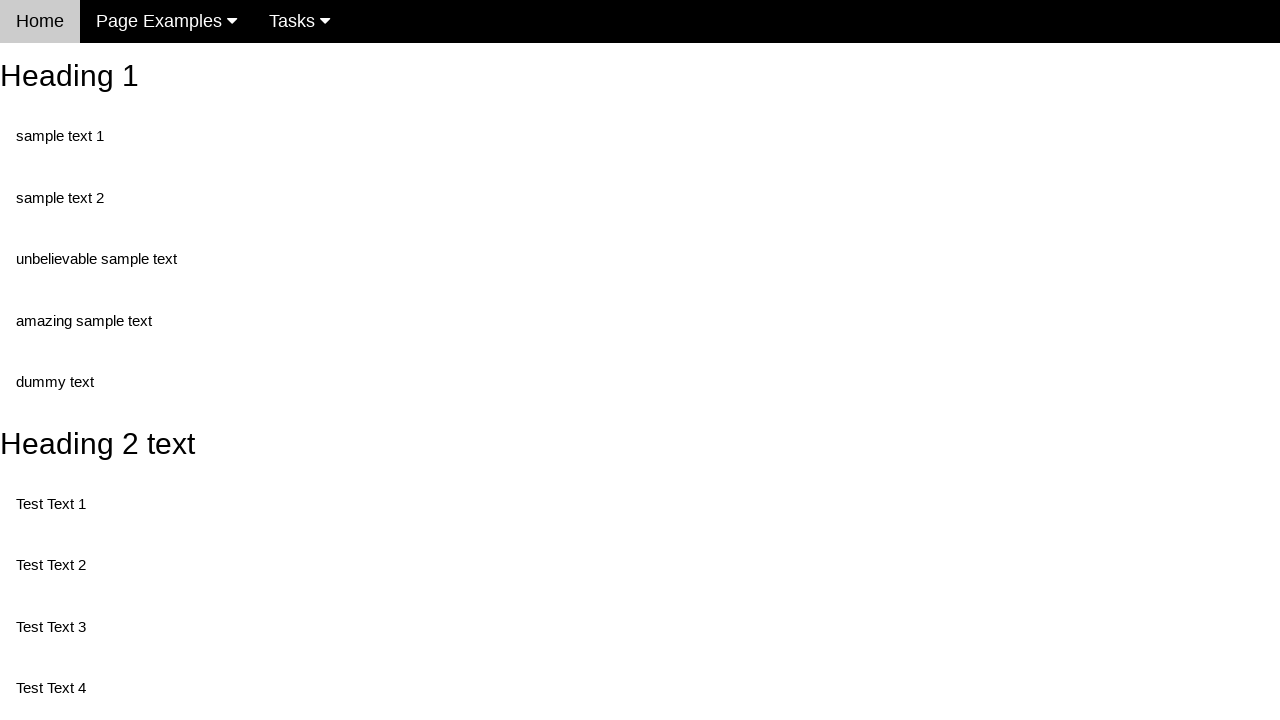

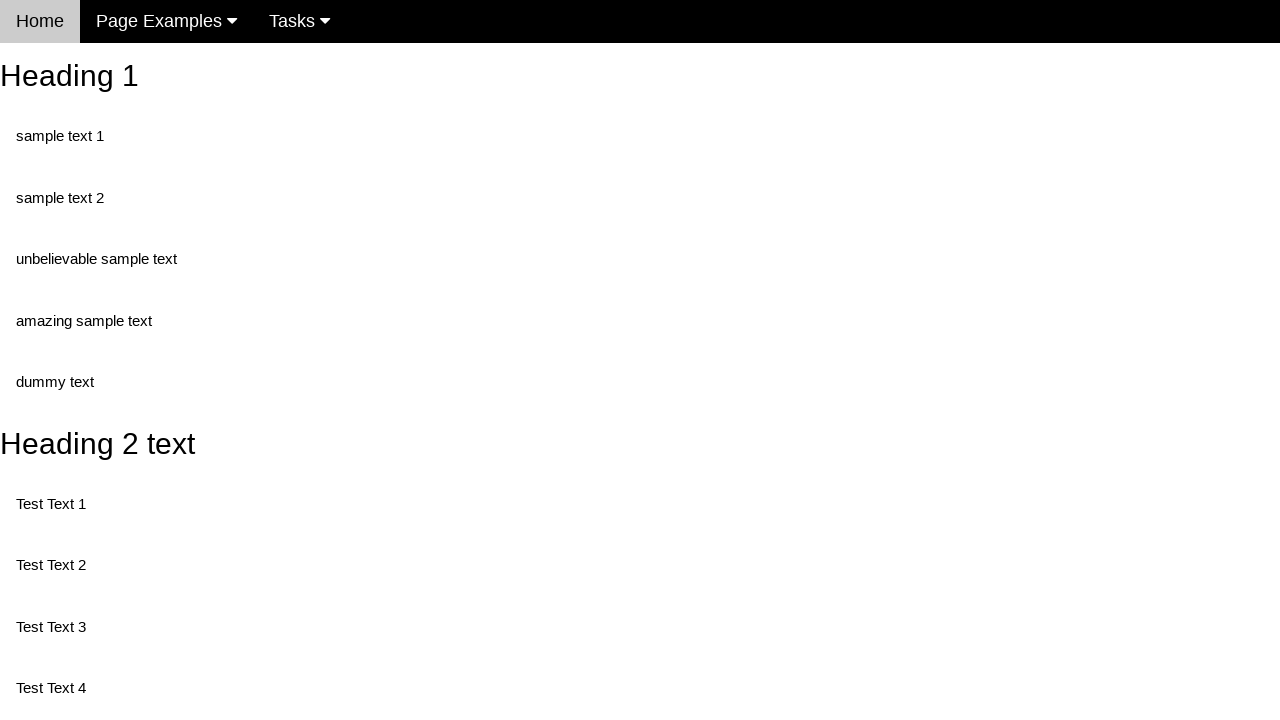